Tests ASOS search functionality by searching for "skirt" and verifying the search results display the correct search term

Starting URL: https://www.asos.com/us/

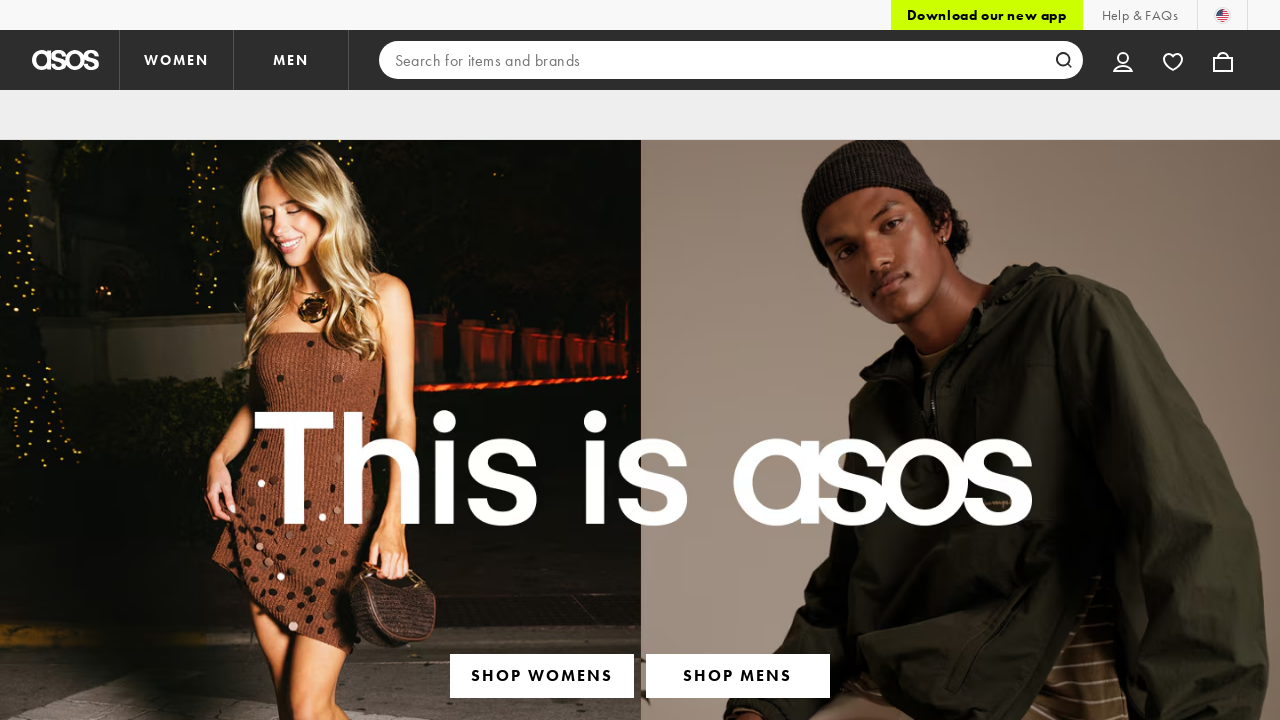

Filled search bar with 'skirt' on input[type='search']
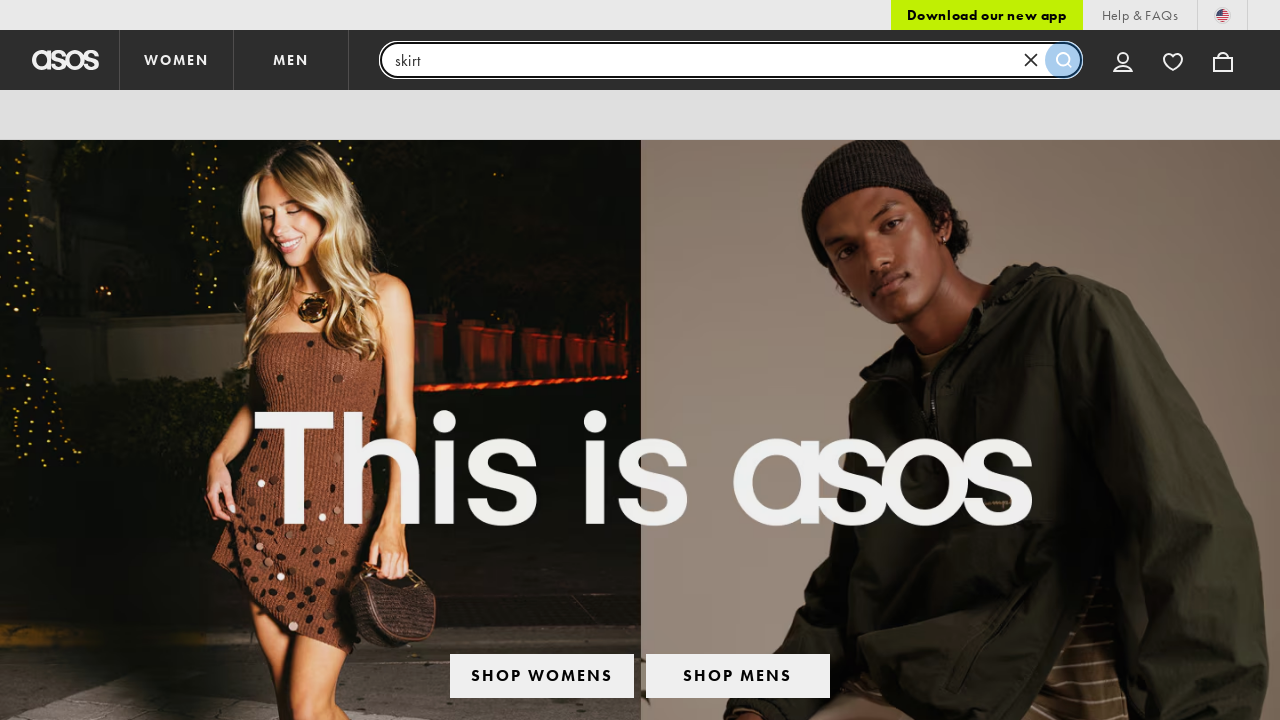

Pressed Enter to submit search for 'skirt' on input[type='search']
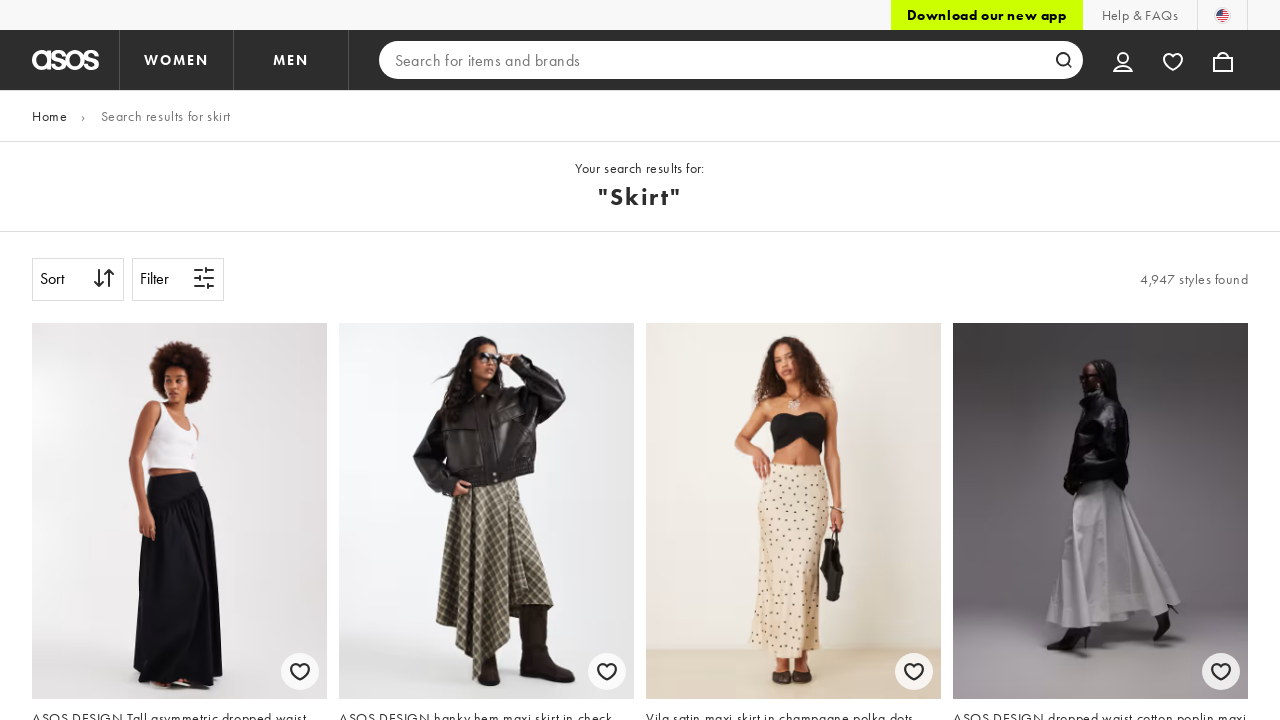

Search results loaded with 'skirt' confirmation text displayed
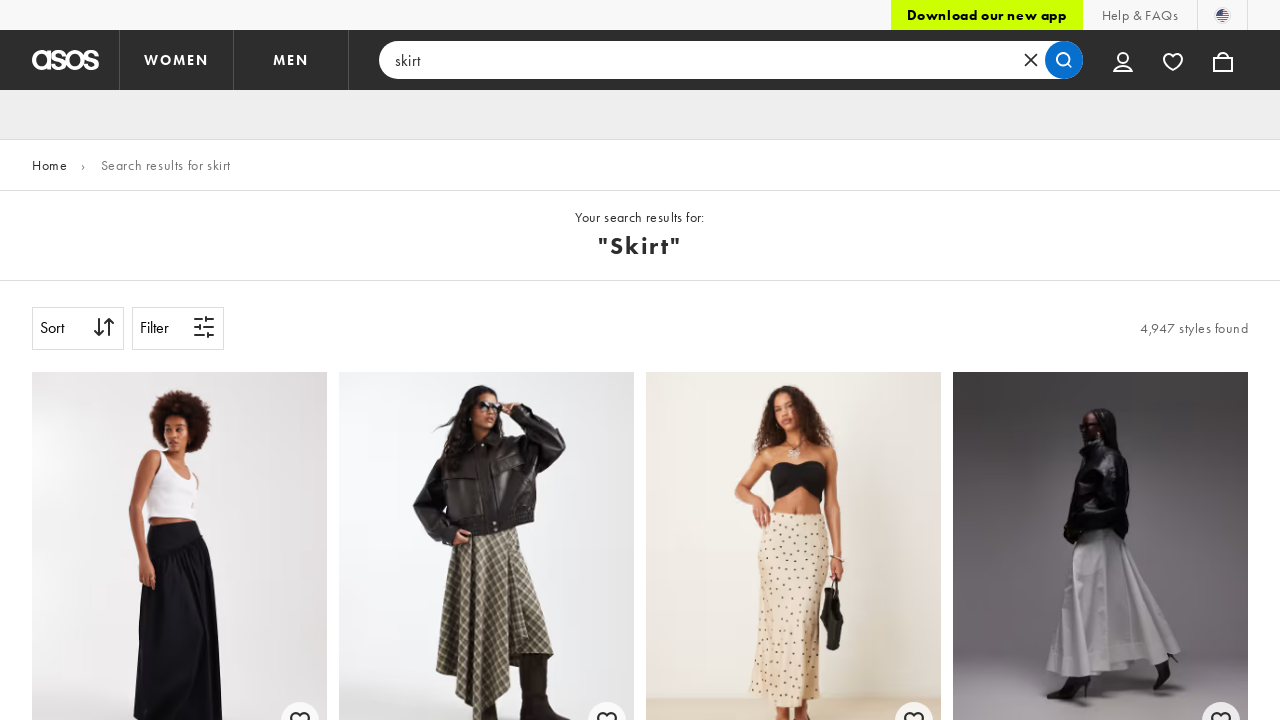

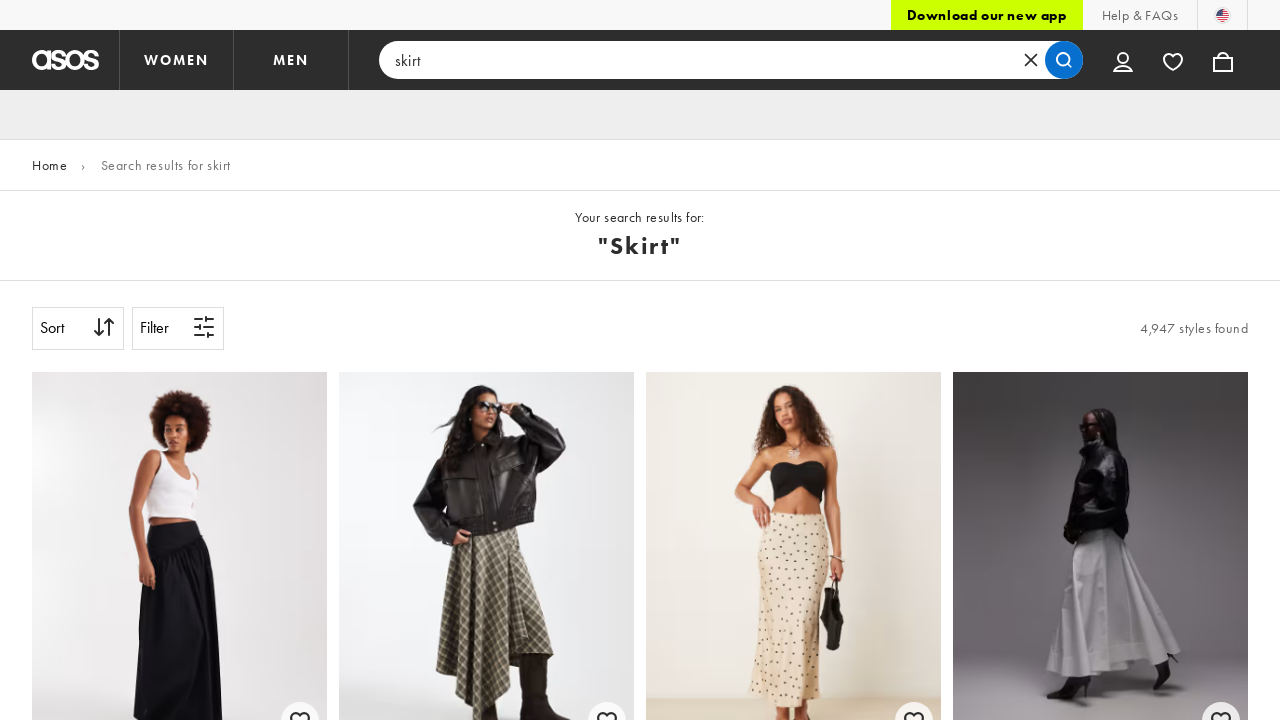